Navigates to the DemoBlaze product store homepage and counts all elements on the page

Starting URL: https://www.demoblaze.com/

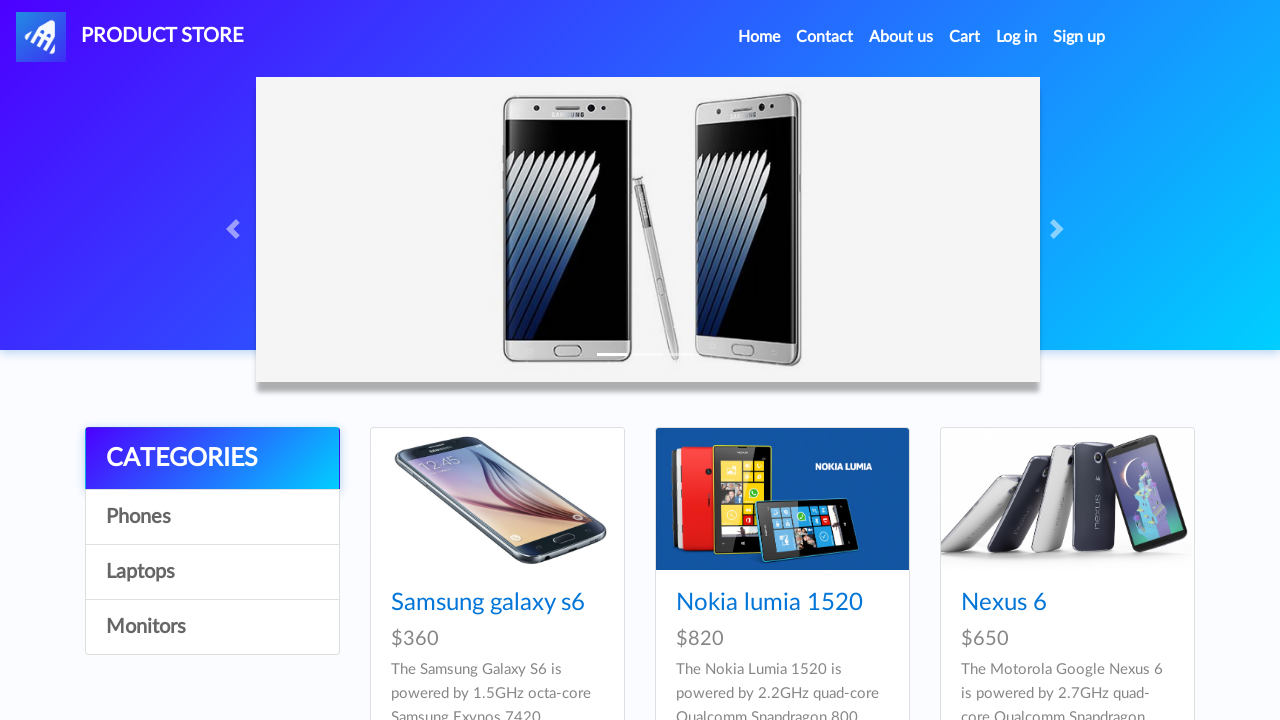

Waited 3 seconds for page to fully load
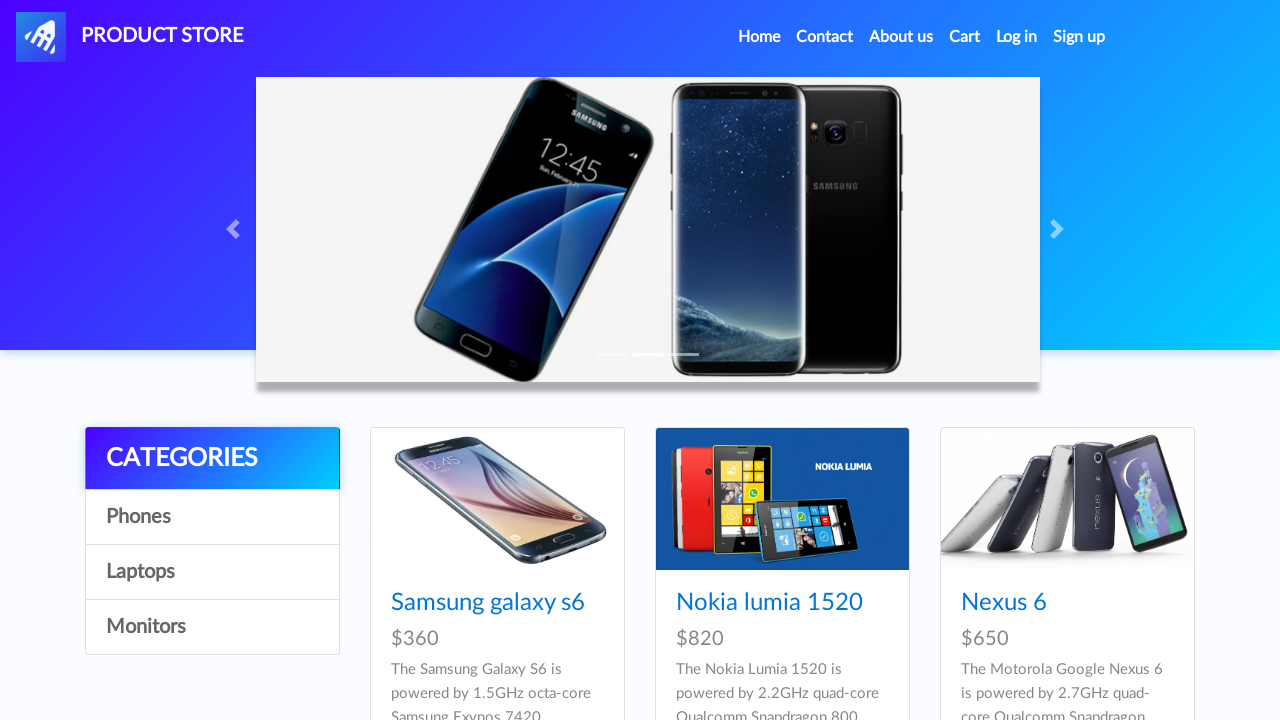

Located all elements on the DemoBlaze homepage
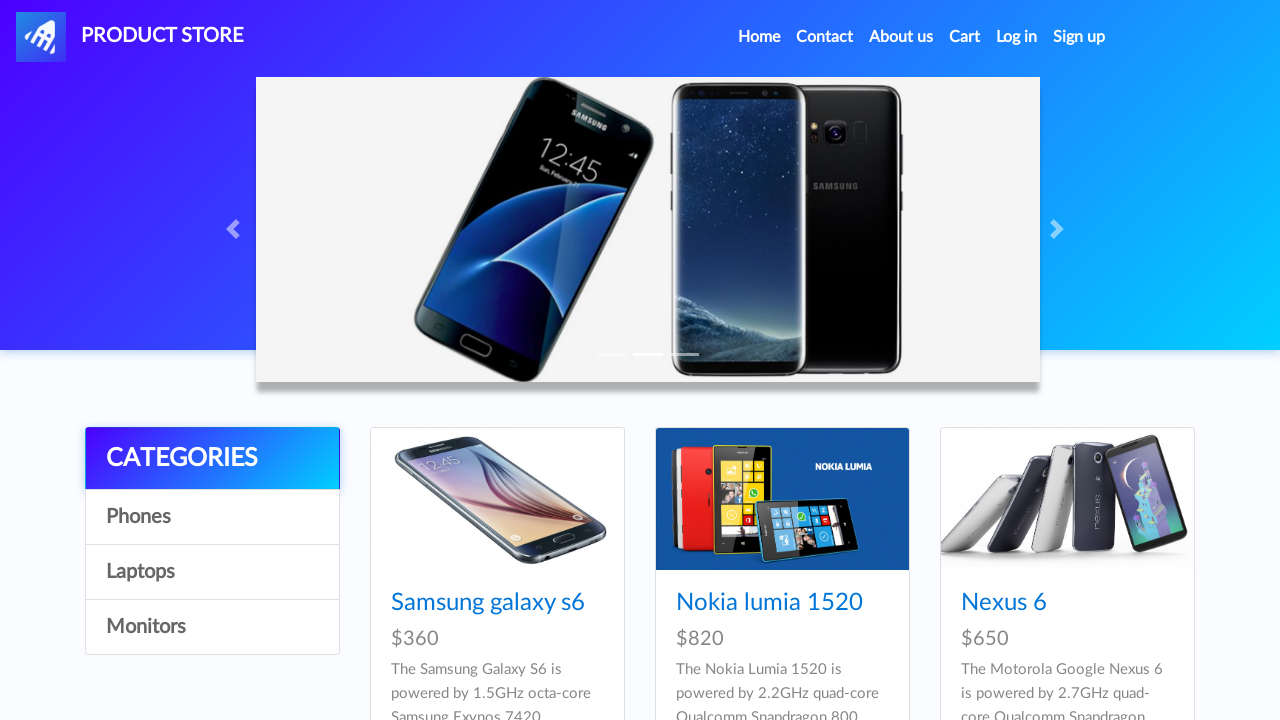

Counted total elements: 460
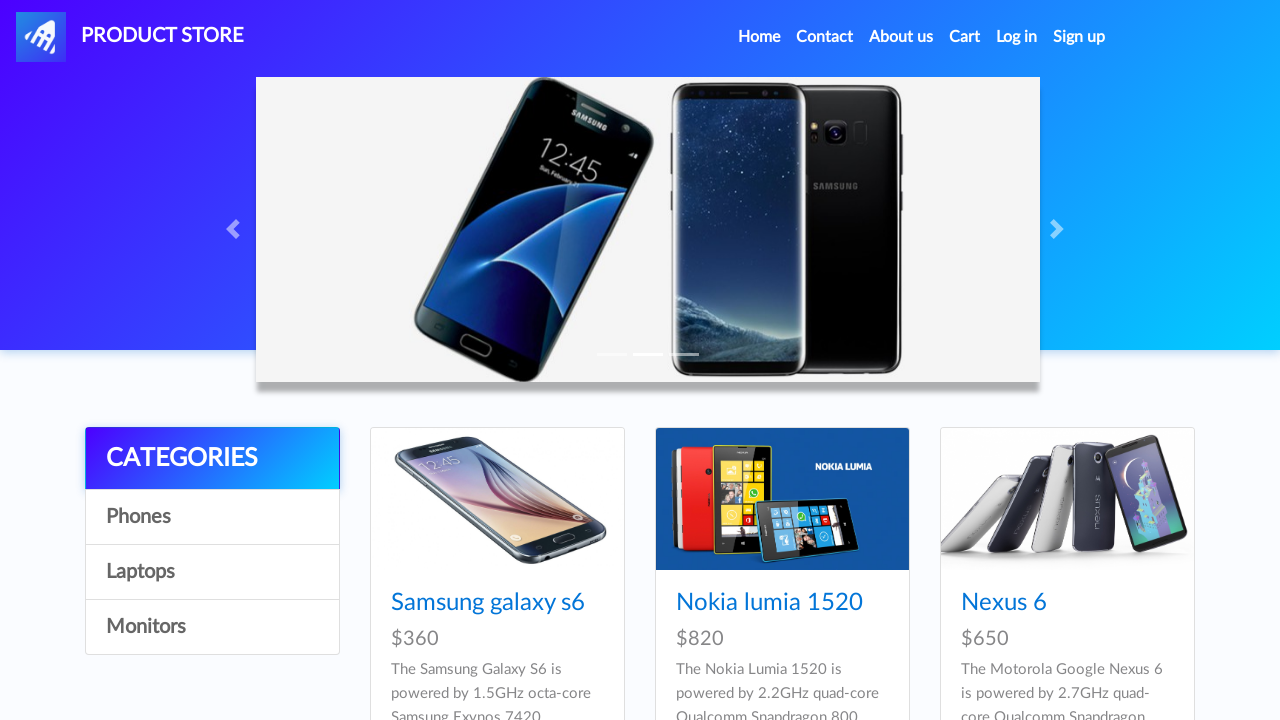

Printed element count: 460
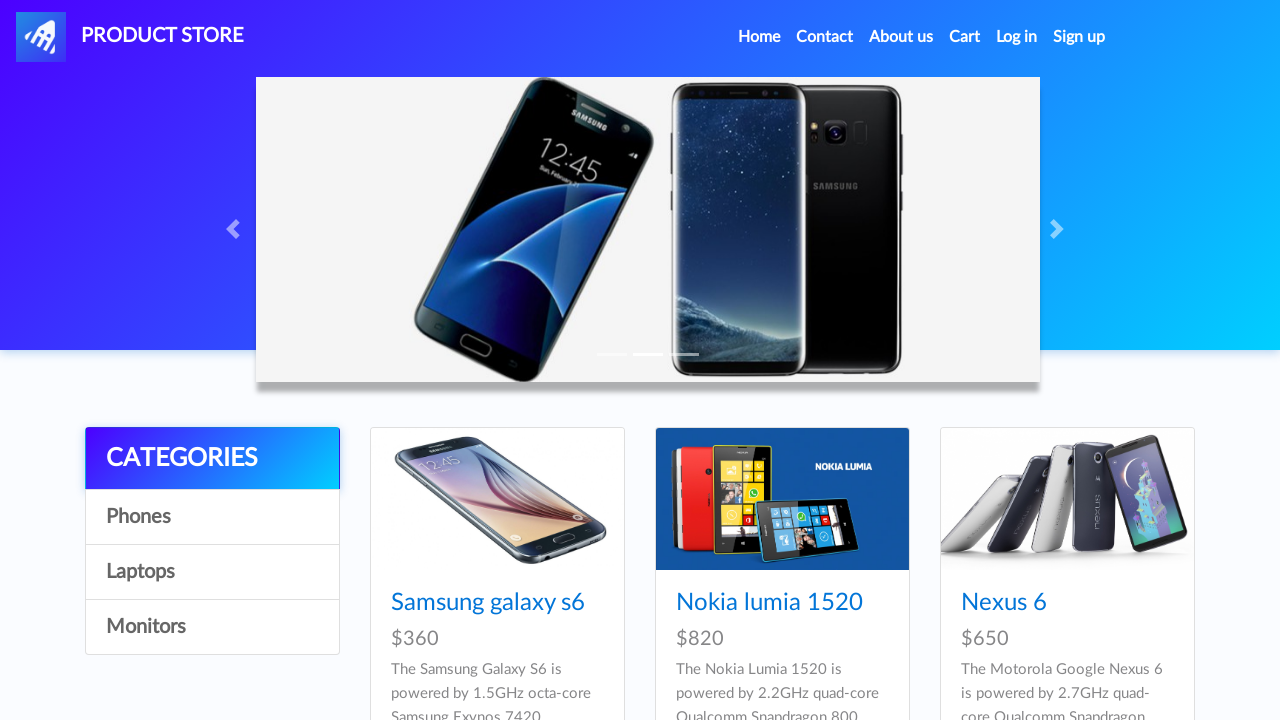

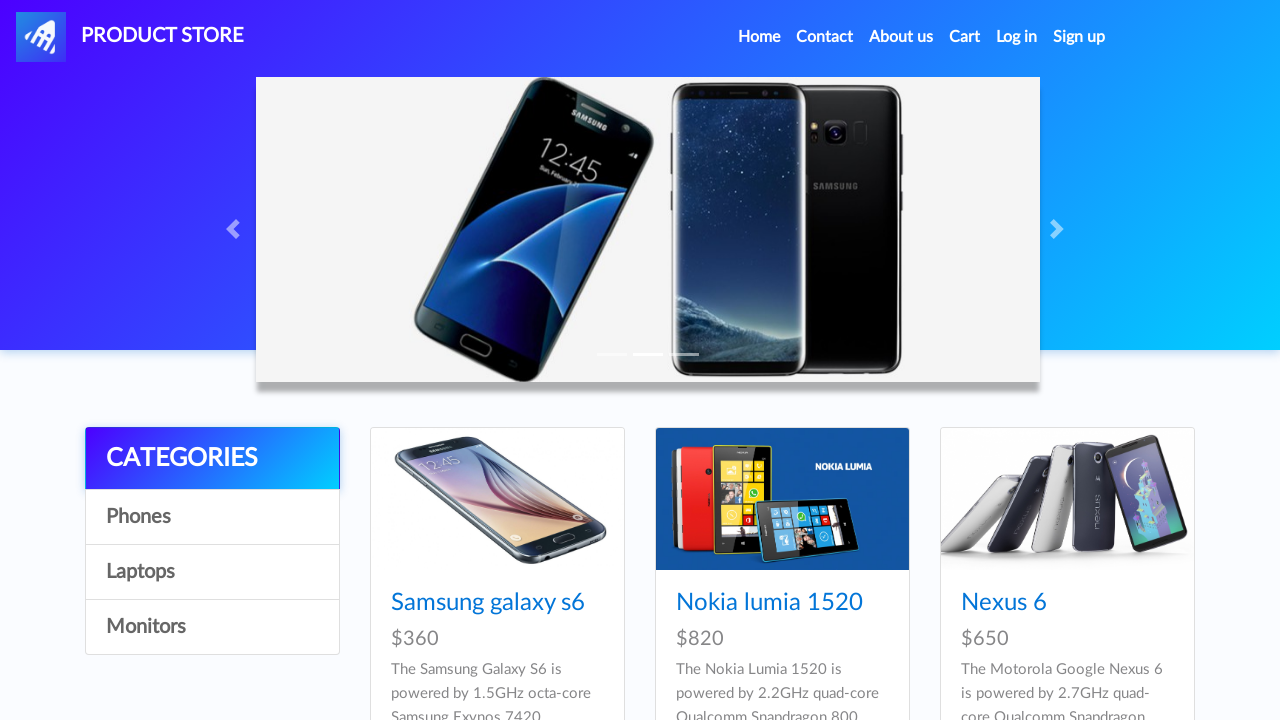